Navigates to the Context Menu page and verifies the clickable hot-spot element has the correct dimensions (250px width, 150px height)

Starting URL: https://the-internet.herokuapp.com

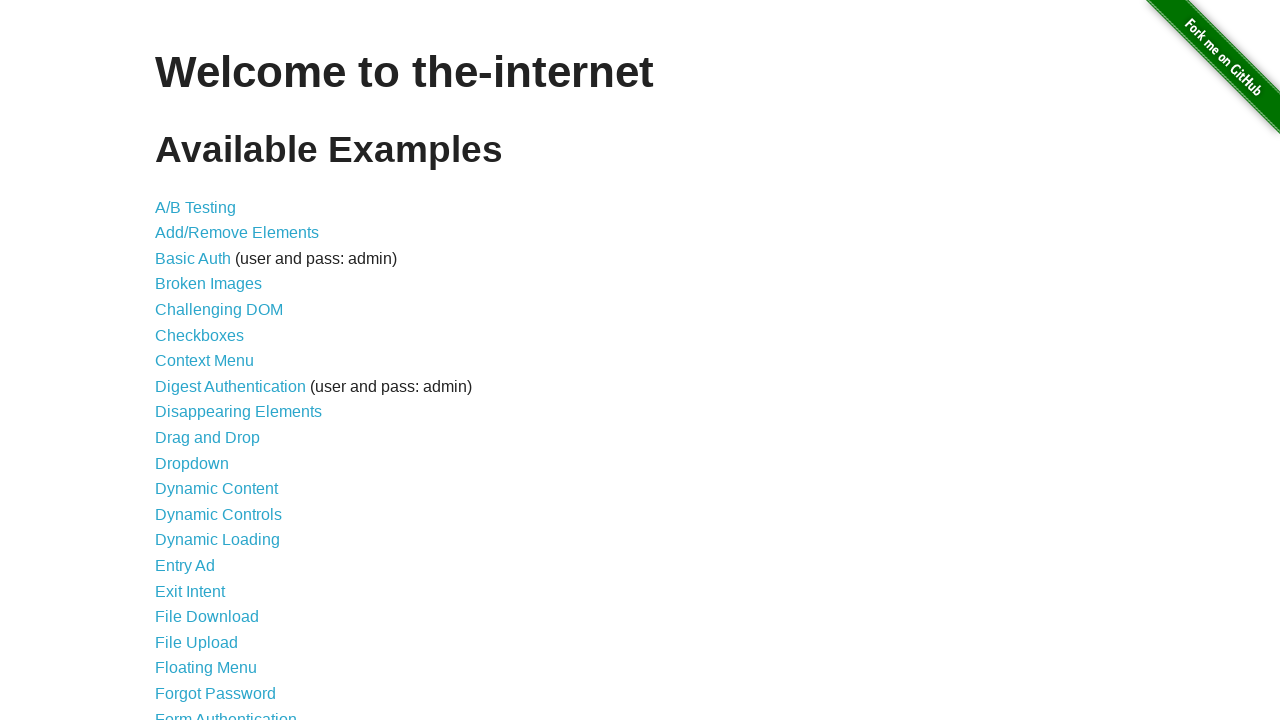

Clicked on Context Menu link at (204, 361) on internal:role=link[name="Context Menu"i]
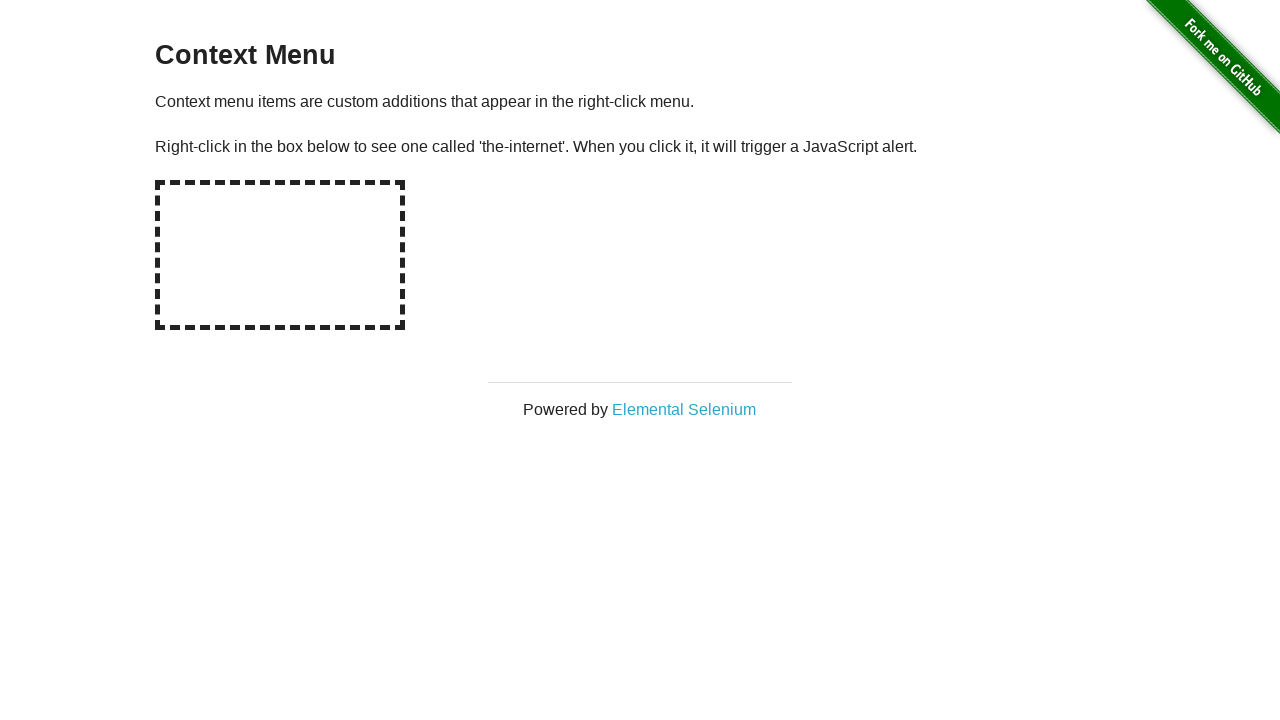

Located the hot-spot element
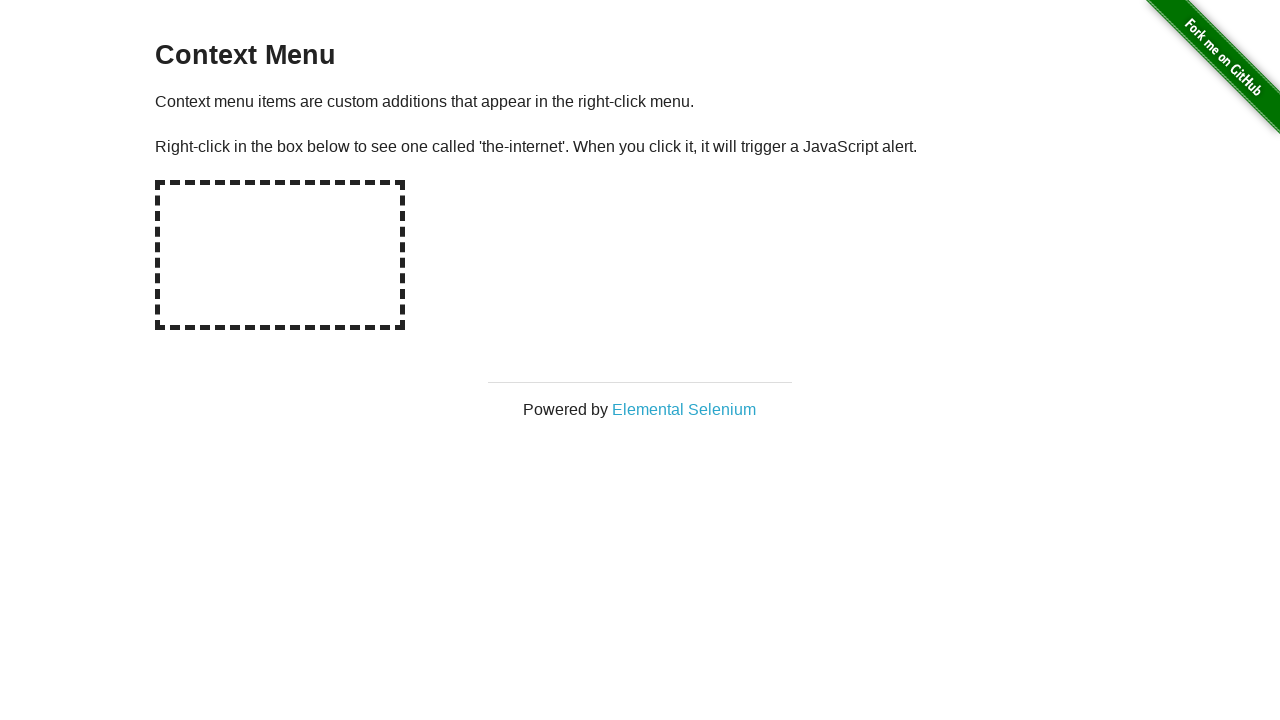

Retrieved width property: 250px
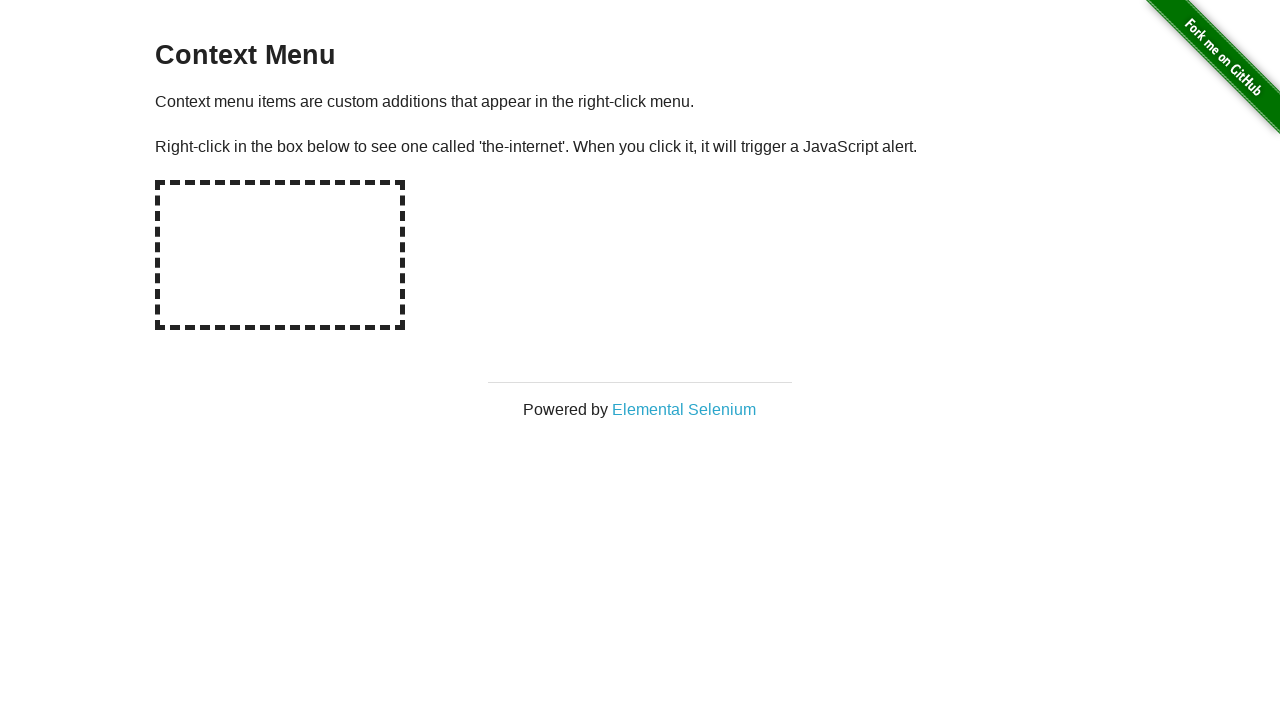

Verified width is 250px as expected
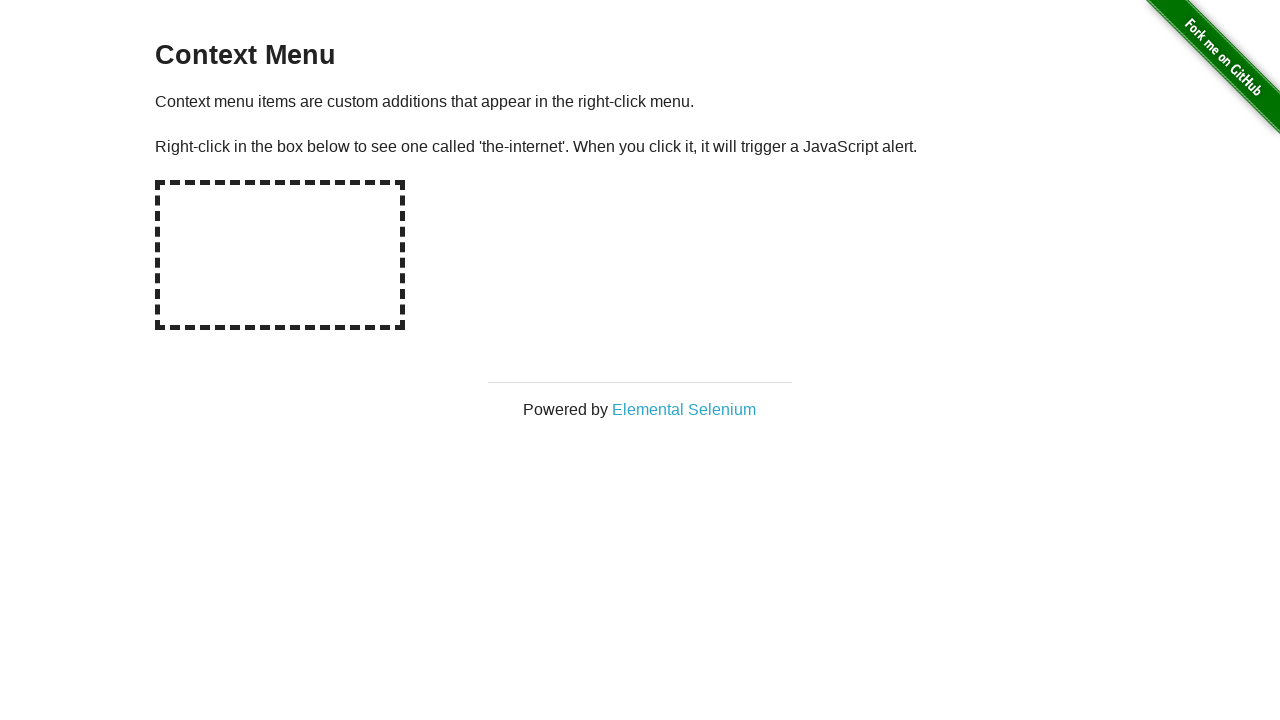

Retrieved height property: 150px
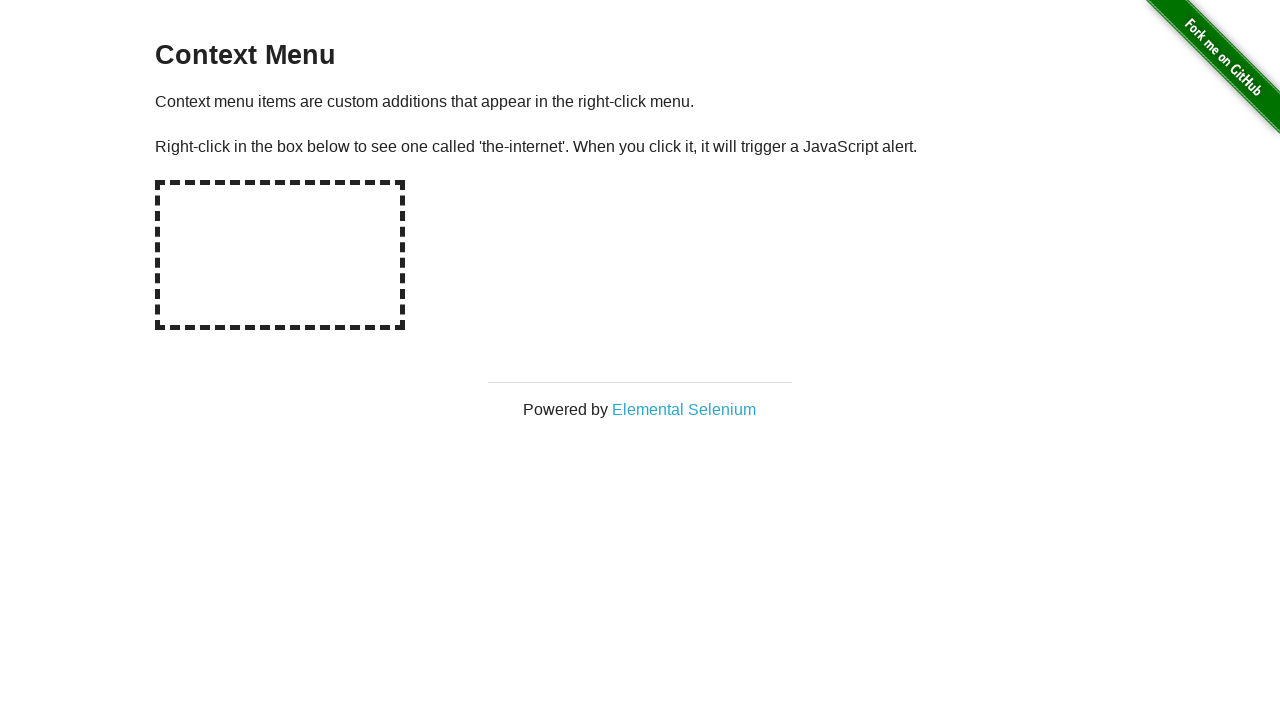

Verified height is 150px as expected
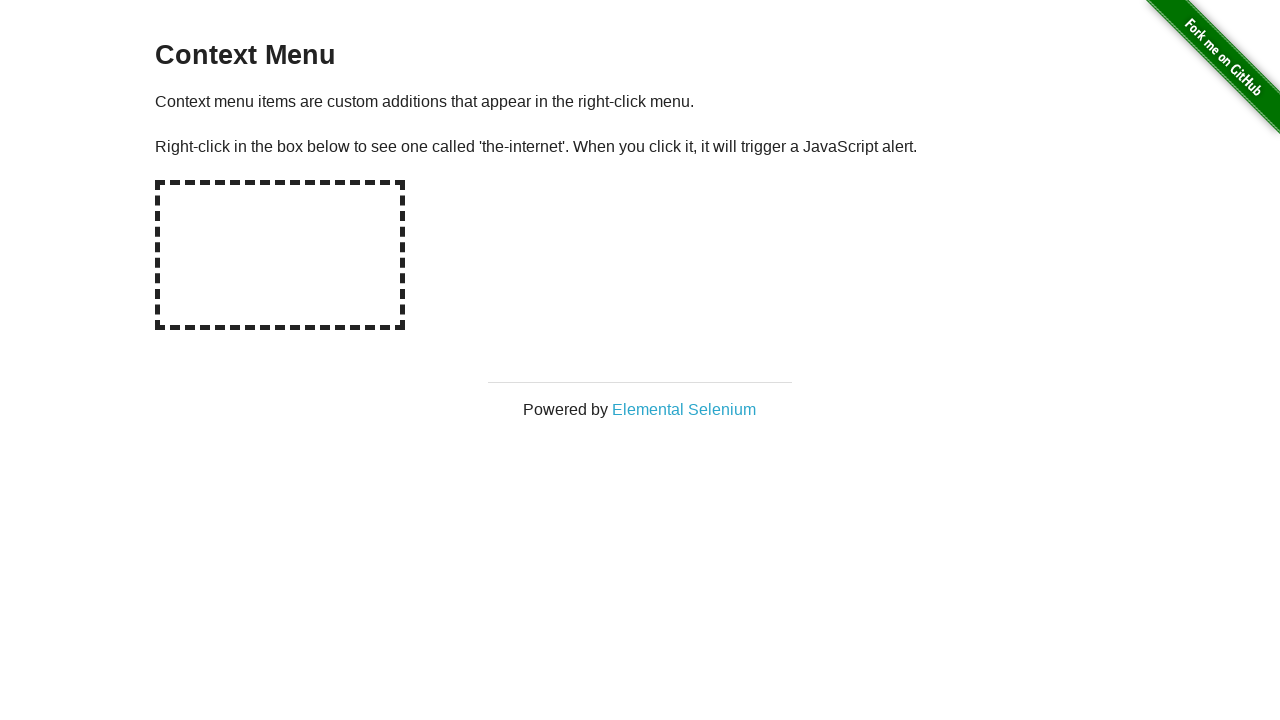

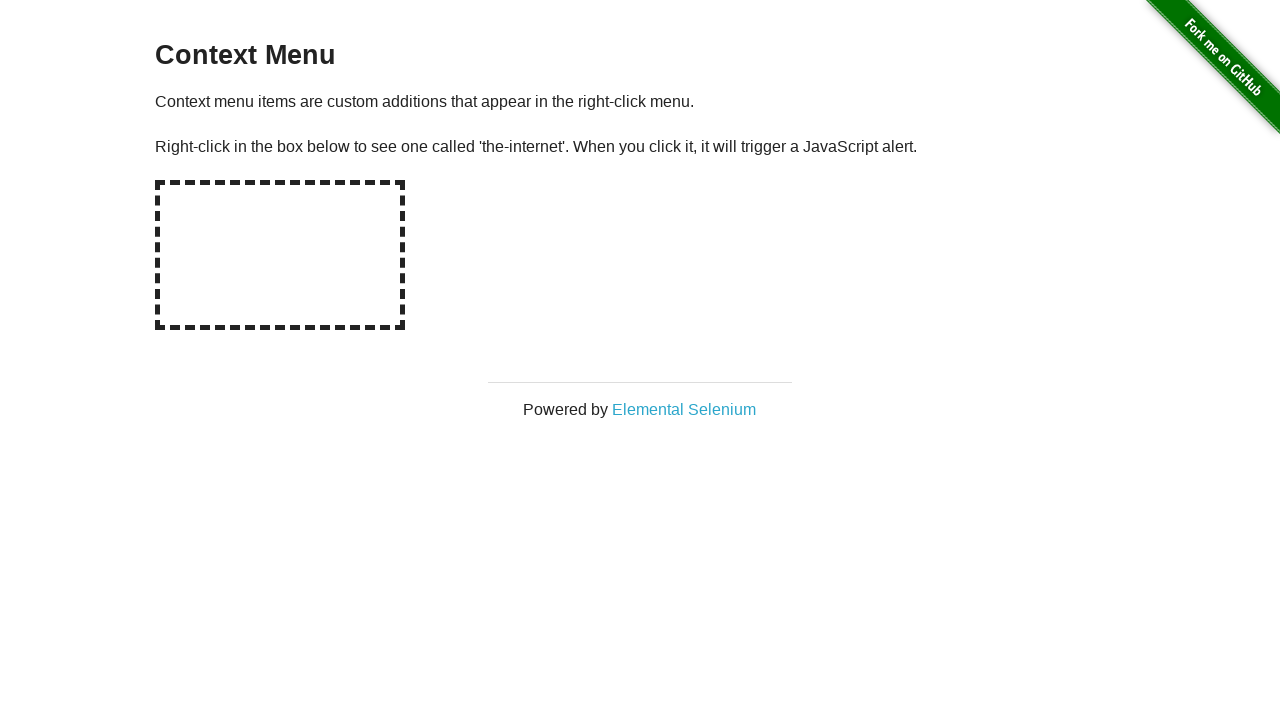